Tests web table functionality by adding a new record and deleting an existing record

Starting URL: https://demoqa.com/webtables

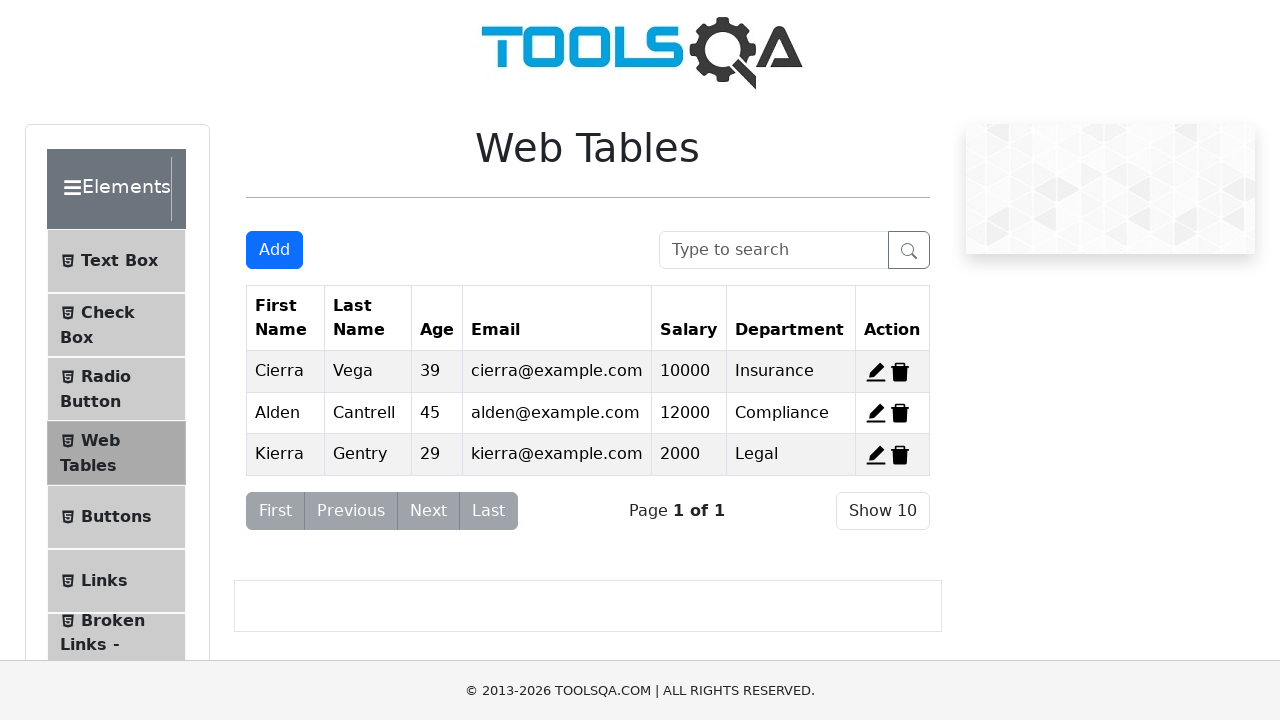

Clicked add button to open registration form at (274, 250) on xpath=//*[@class='btn btn-primary']
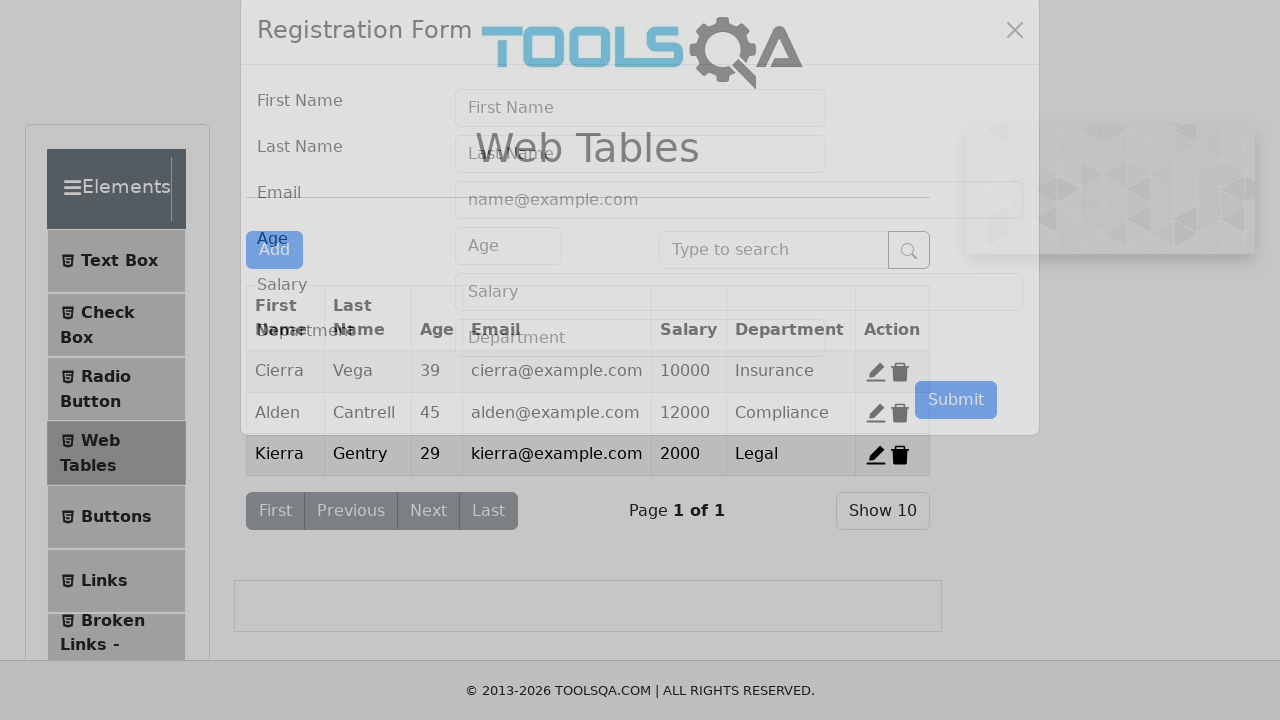

Filled first name field with 'Meghna' on #firstName
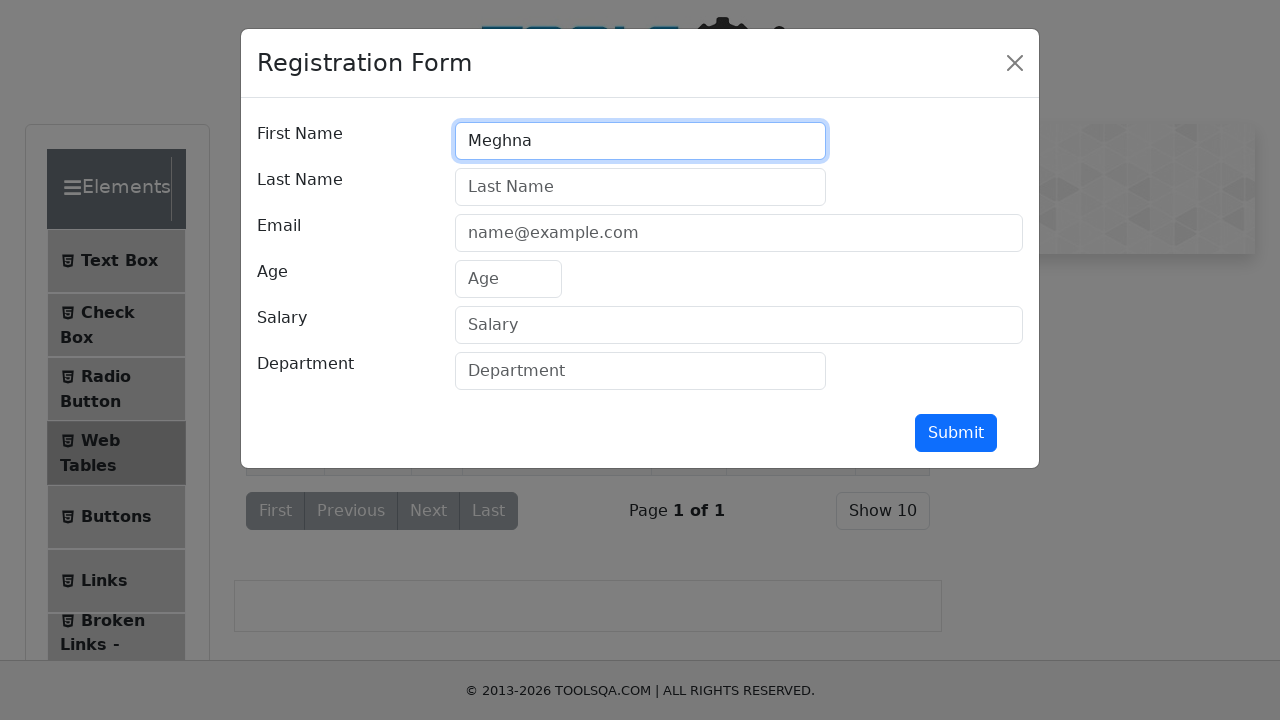

Filled last name field with 'S' on #lastName
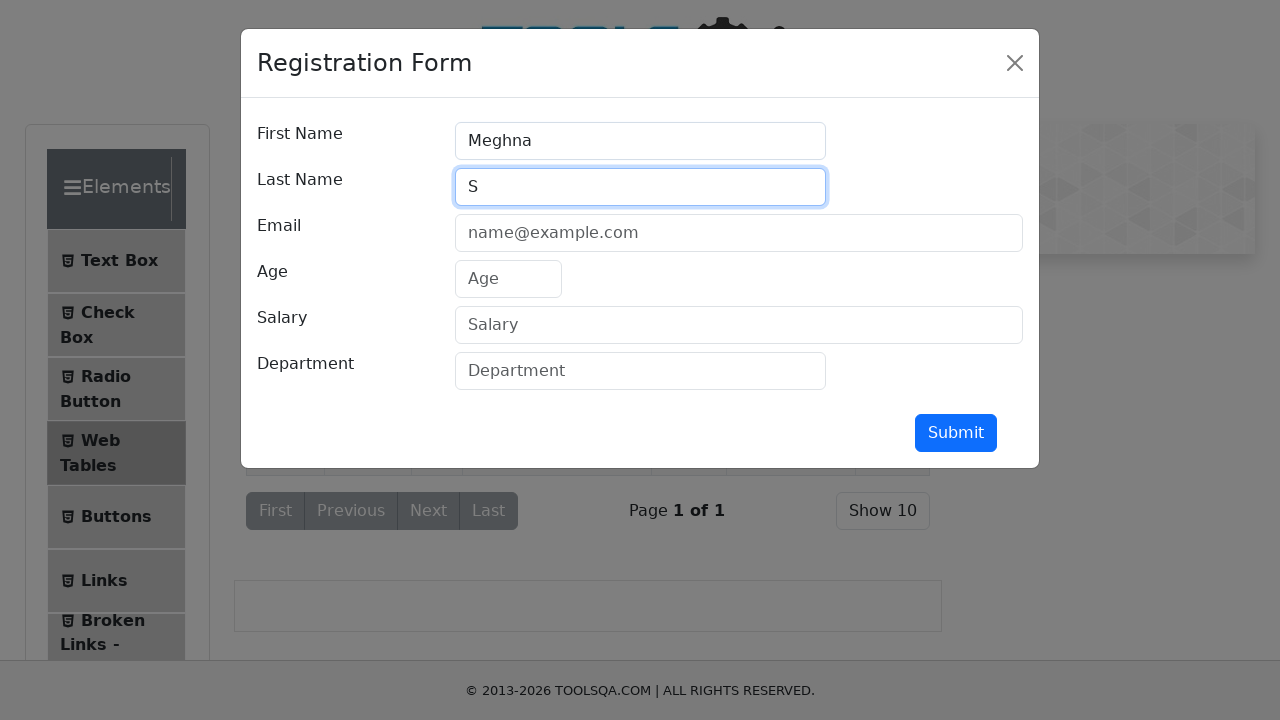

Filled email field with 'meghna@gmail.com' on #userEmail
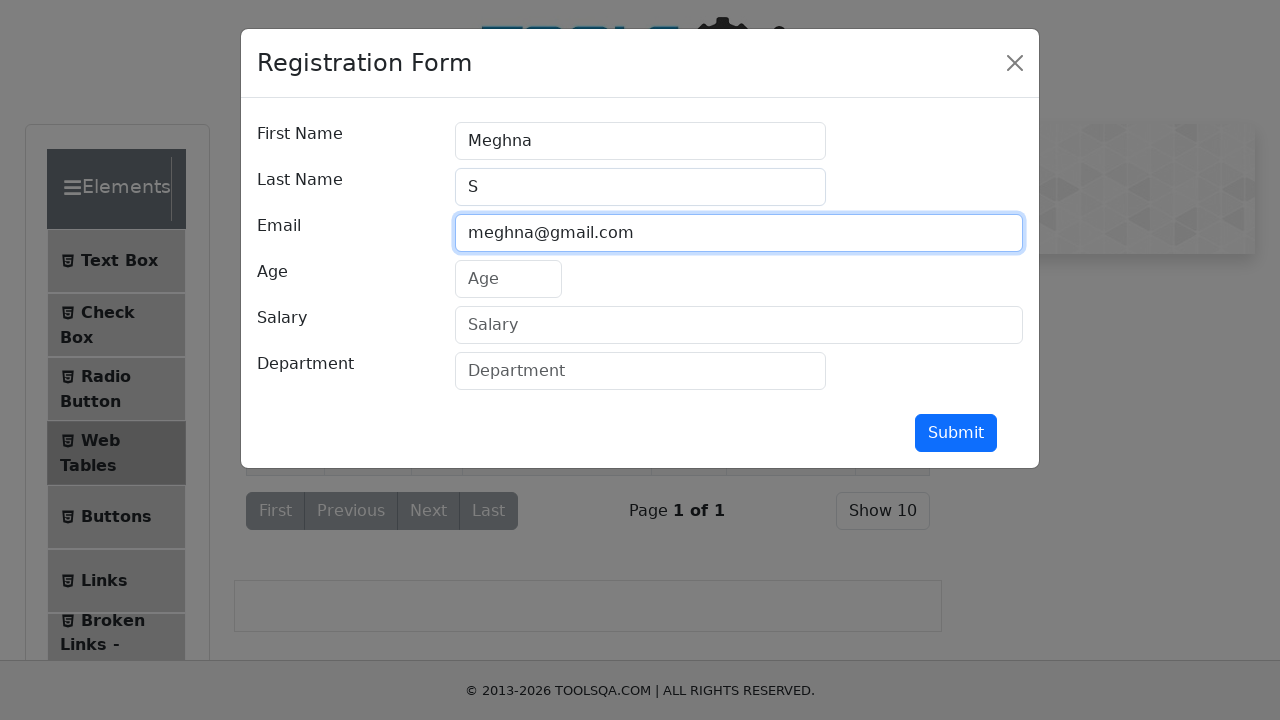

Filled age field with '25' on #age
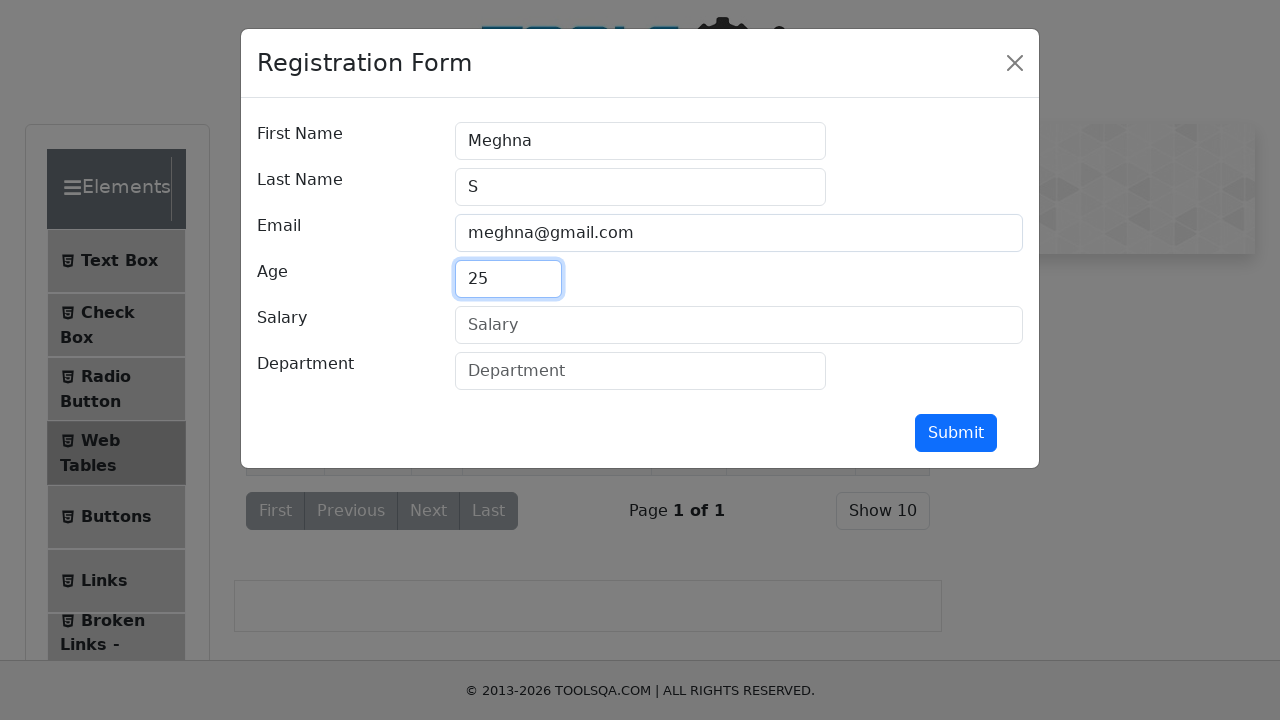

Filled salary field with '25000' on #salary
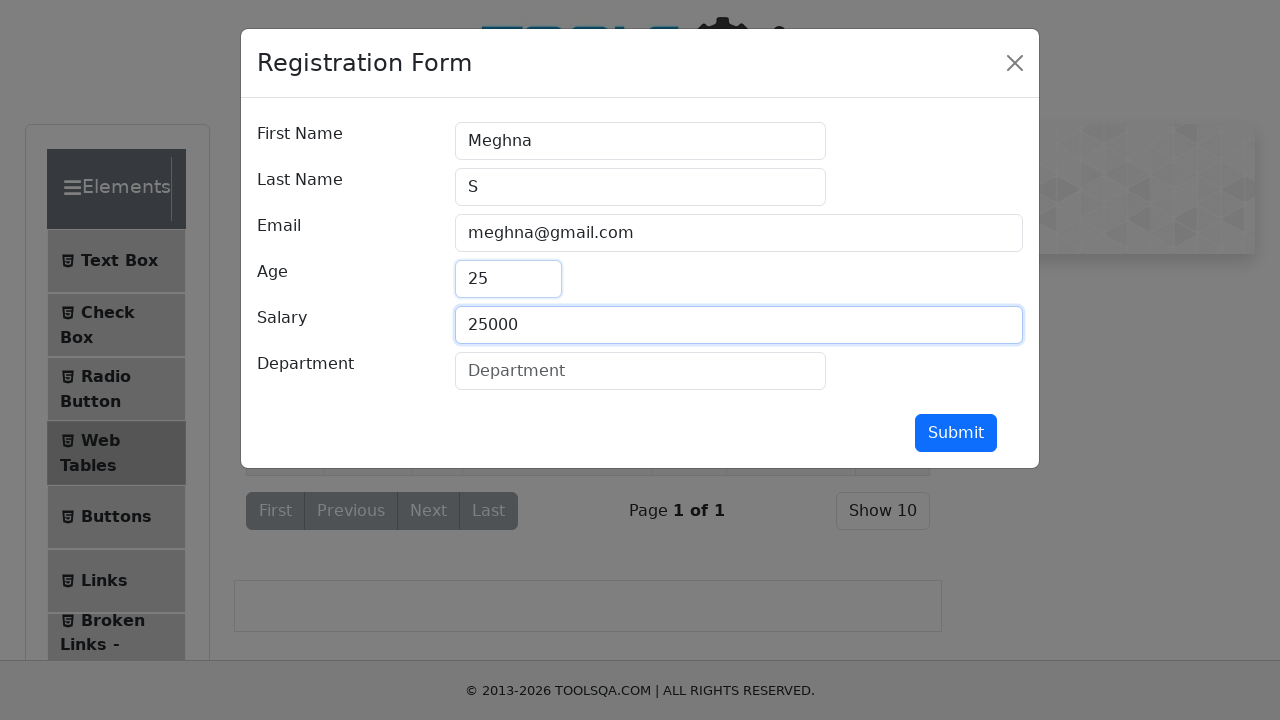

Filled department field with 'Testing' on #department
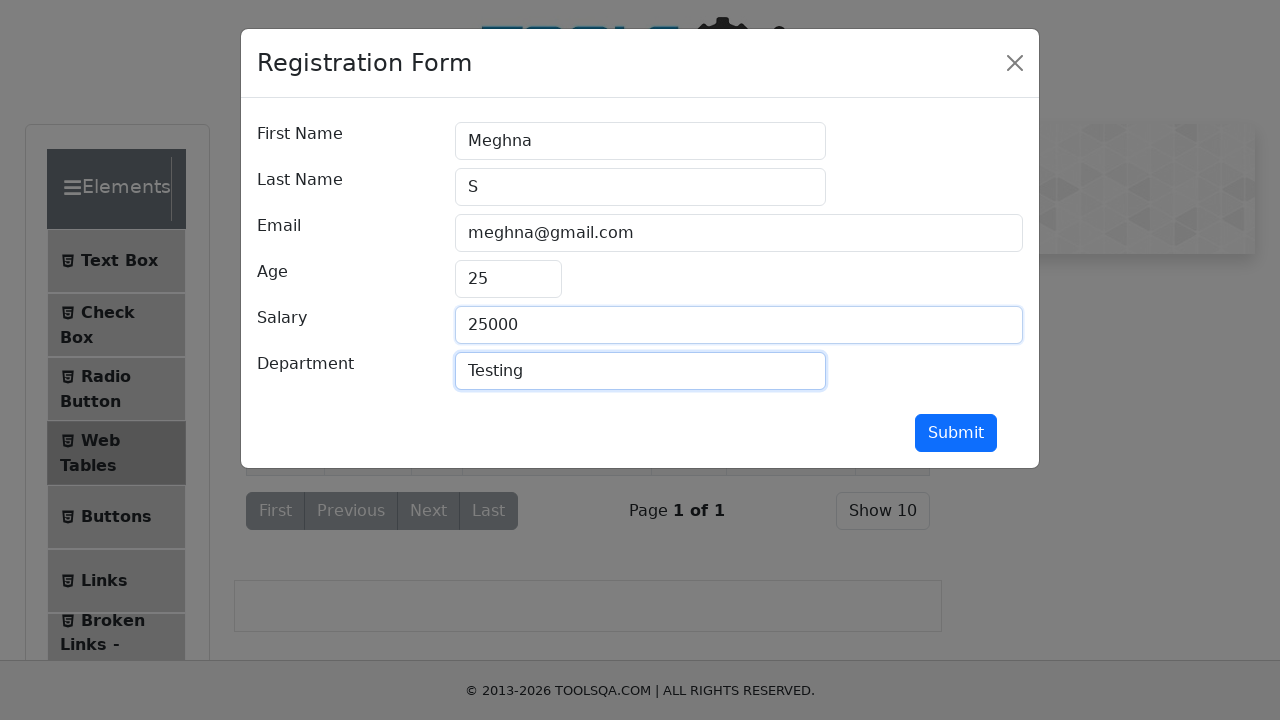

Submitted registration form by pressing Enter
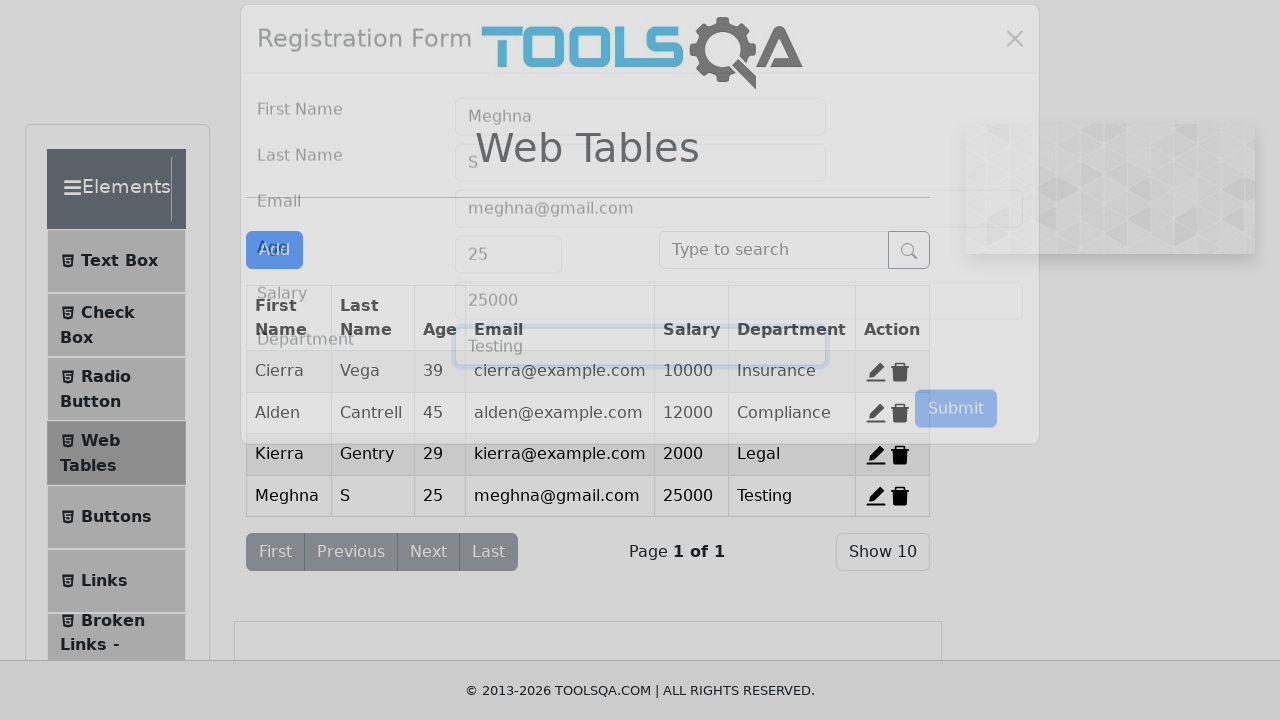

Scrolled down 300 pixels to view web table
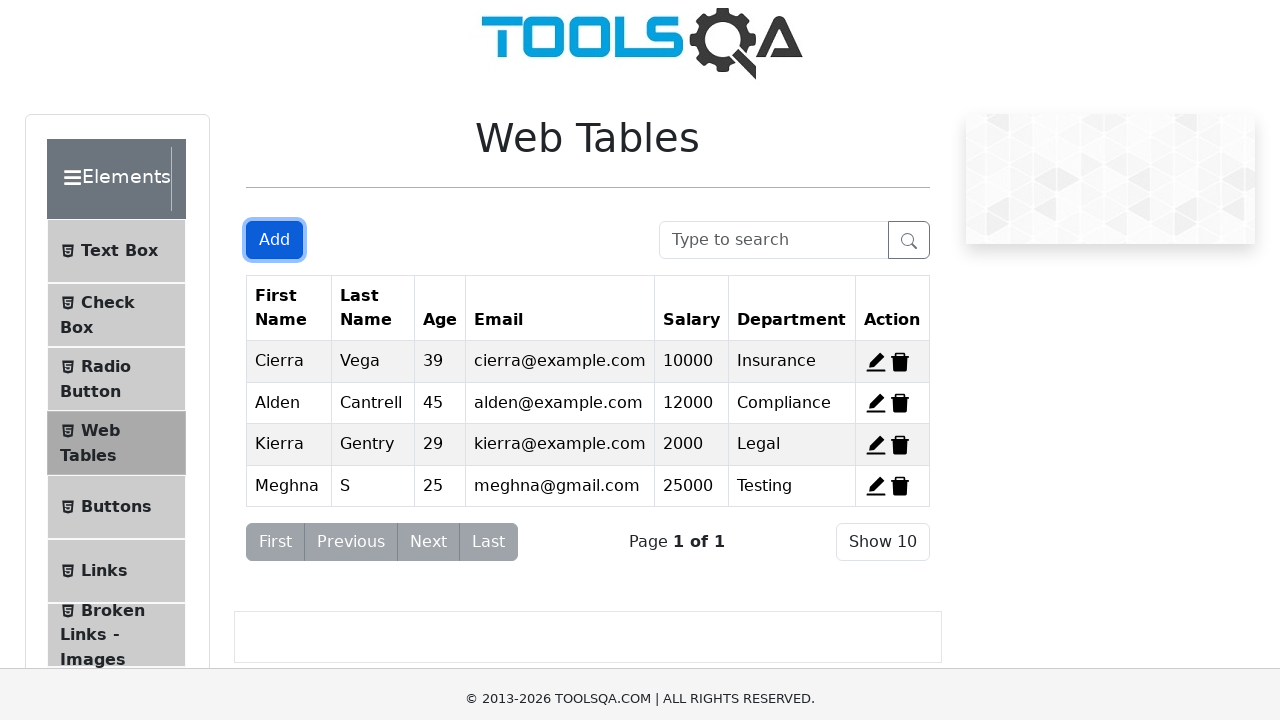

Clicked delete button to remove first record from table at (900, 72) on #delete-record-1
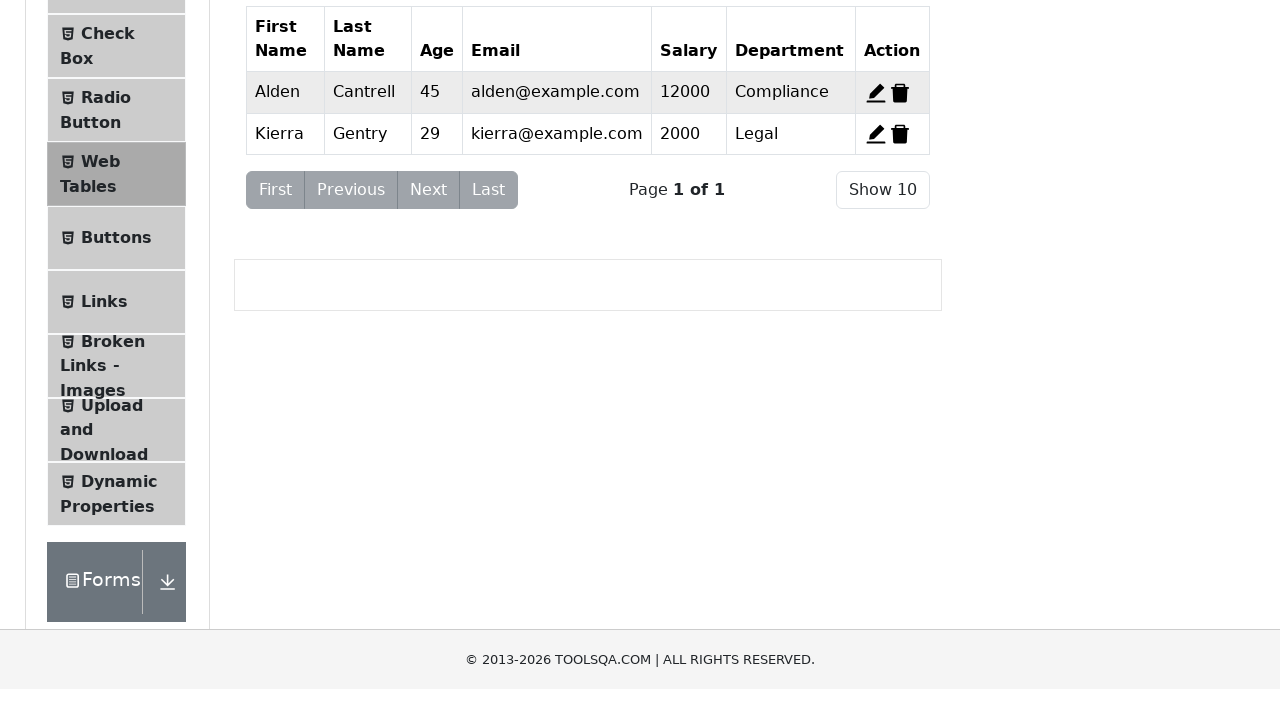

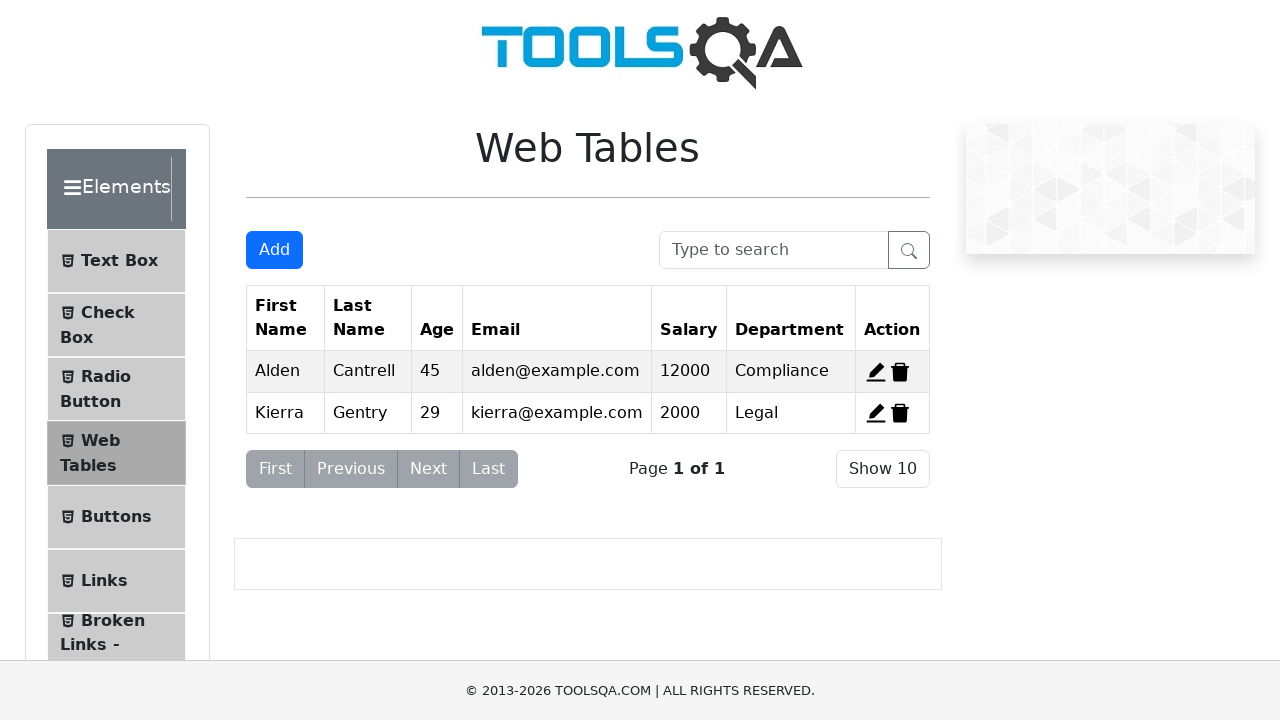